Navigates to the Automate the Boring Stuff website and clicks on the Introduction link

Starting URL: https://automatetheboringstuff.com

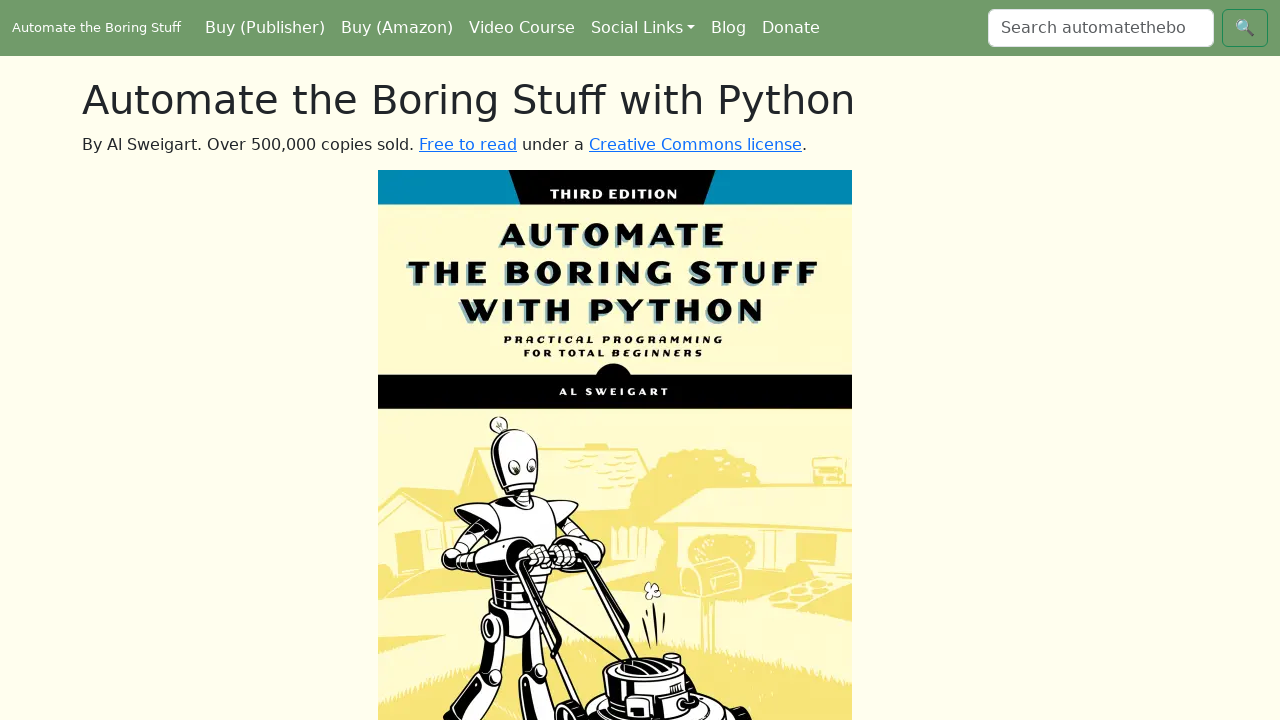

Navigated to Automate the Boring Stuff website
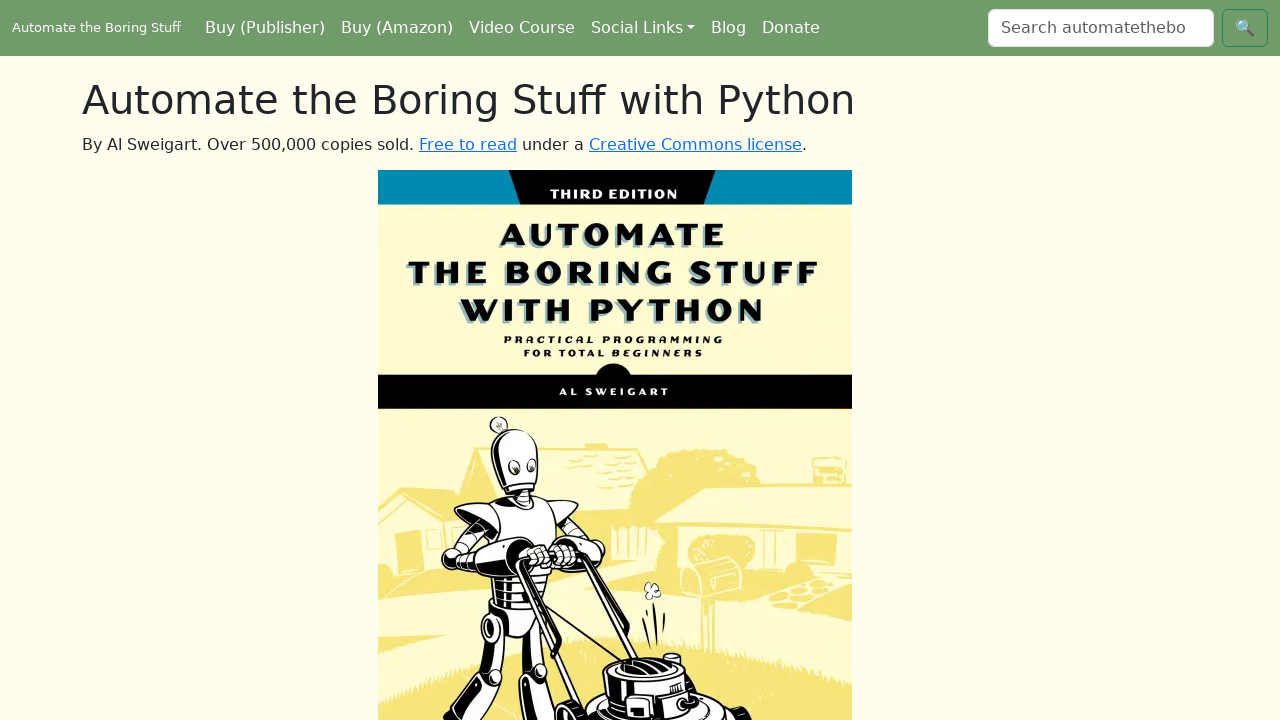

Clicked on the Introduction link at (162, 361) on a:text('Introduction')
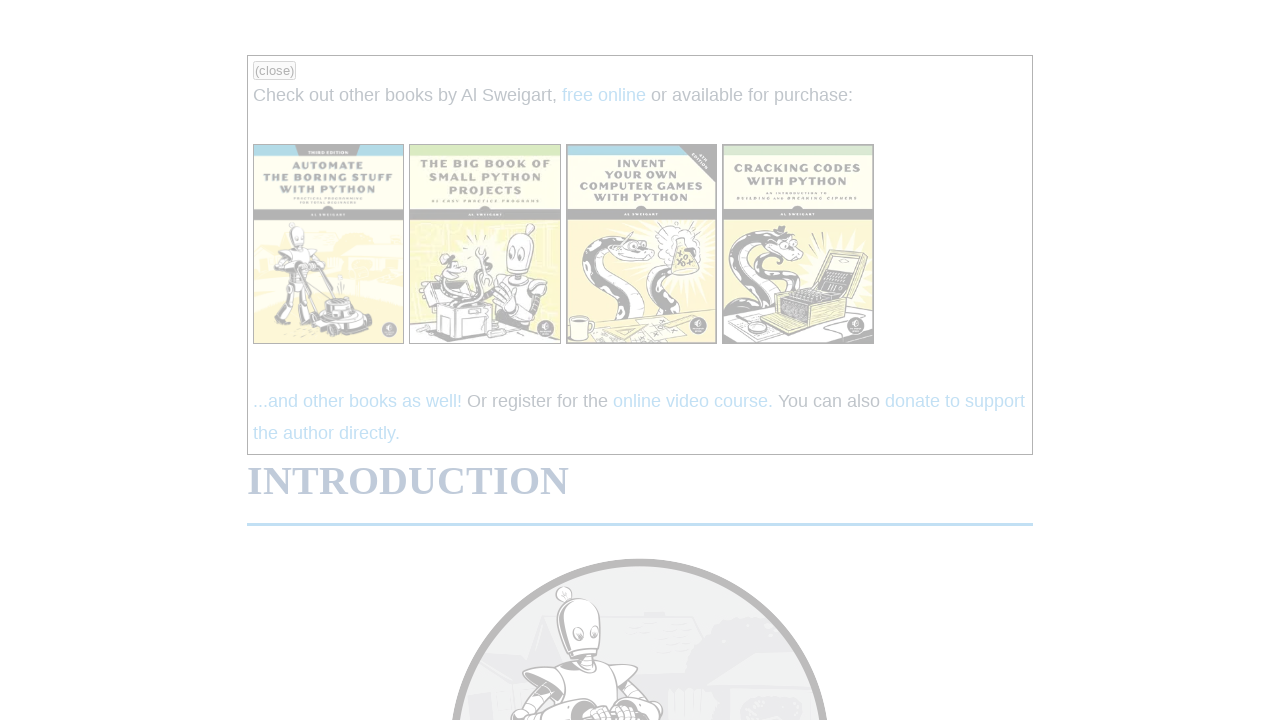

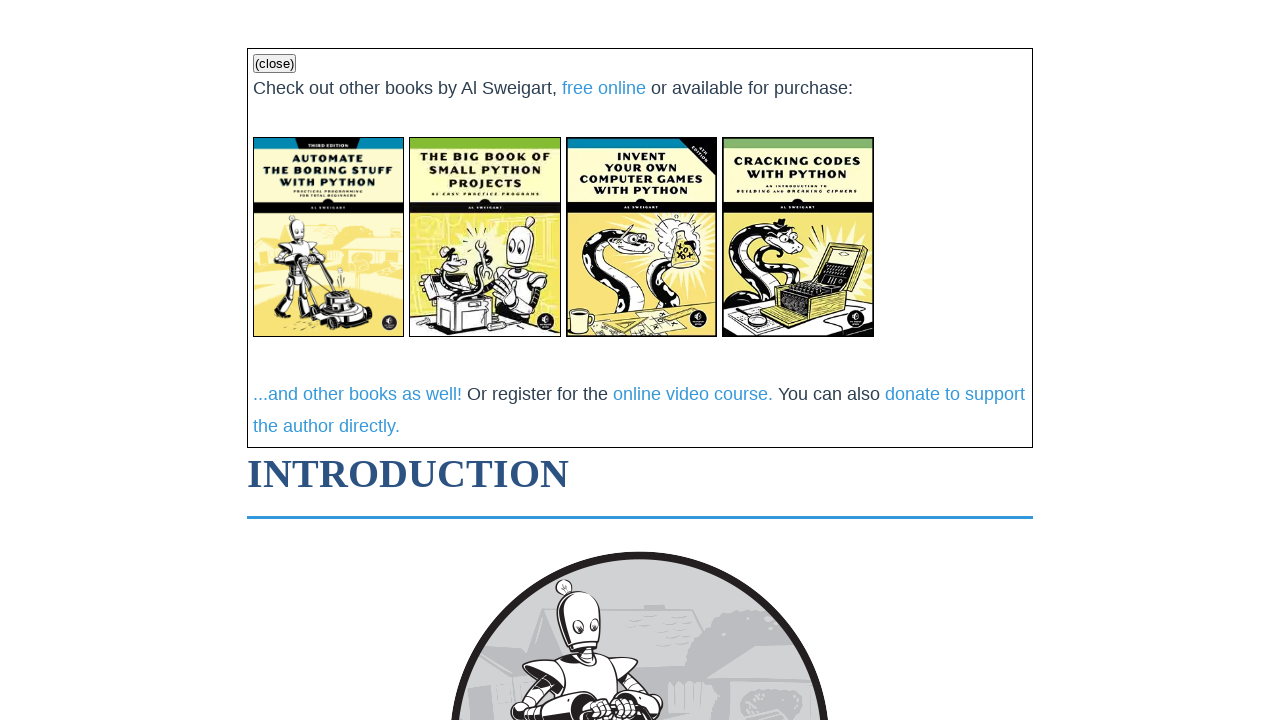